Tests country dropdown by selecting India using value attribute and verifying Uruguay exists in the options

Starting URL: https://letcode.in/dropdowns

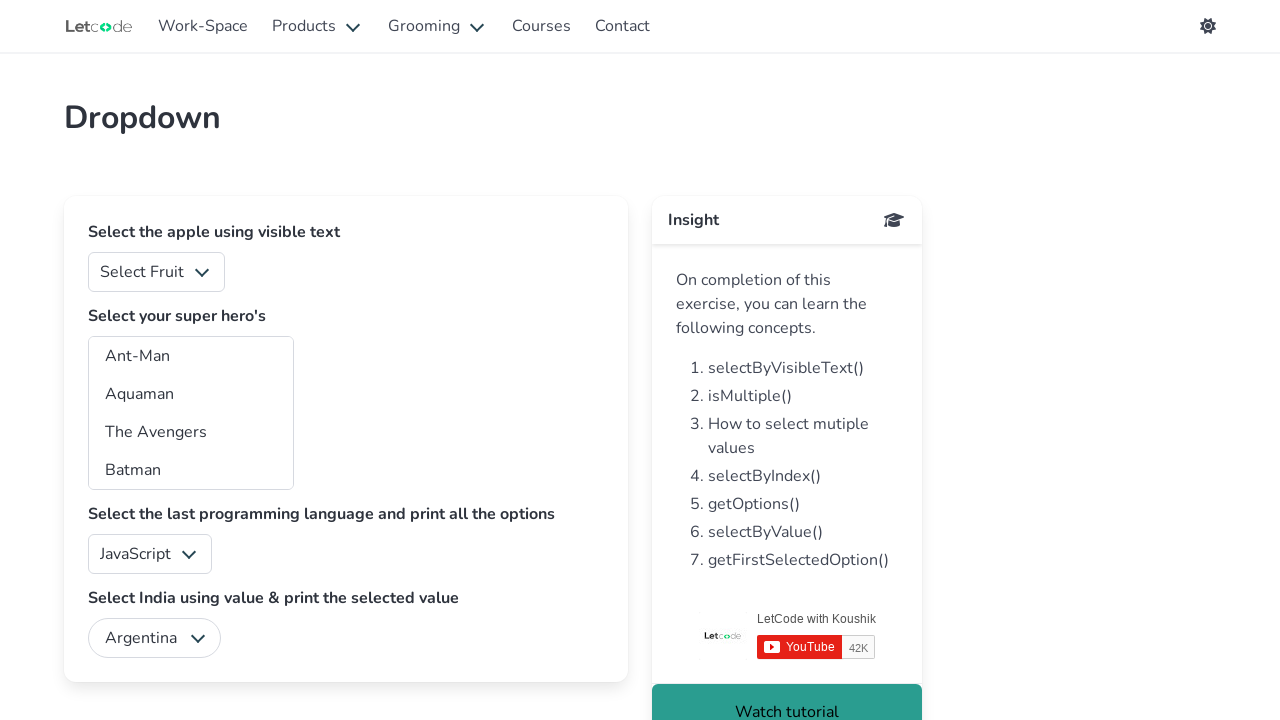

Located country dropdown element
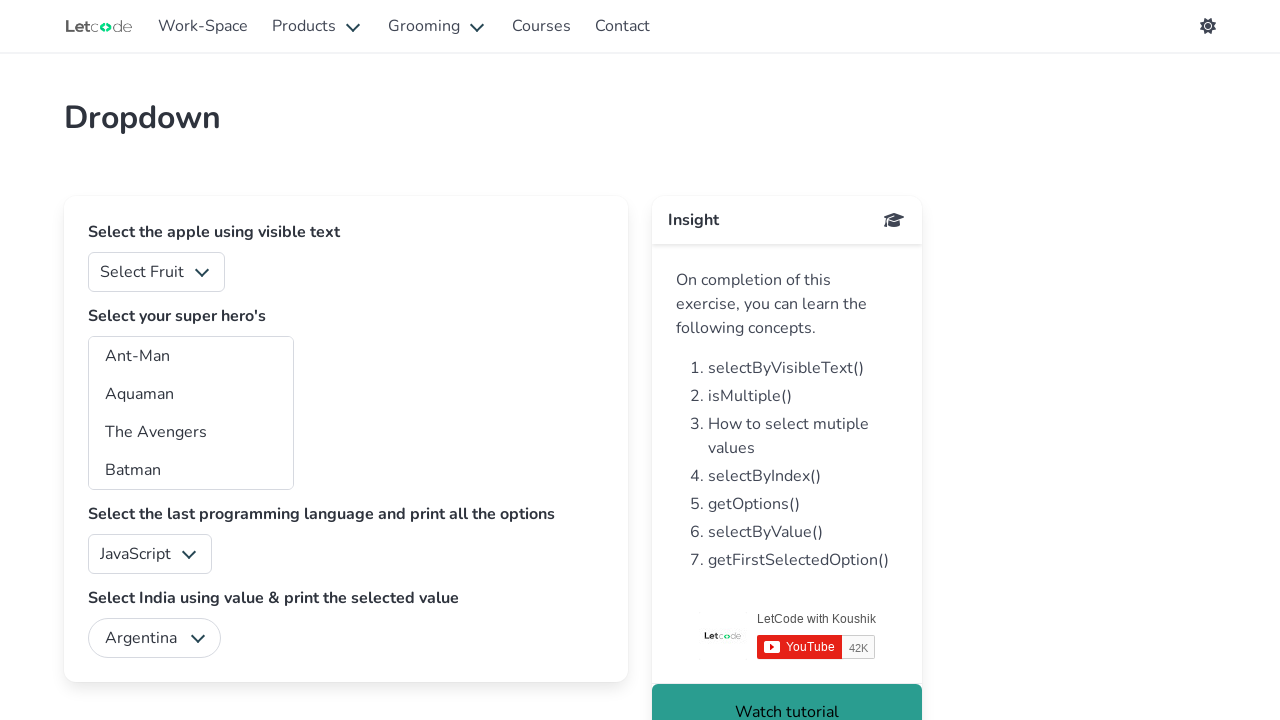

Verified country dropdown is enabled
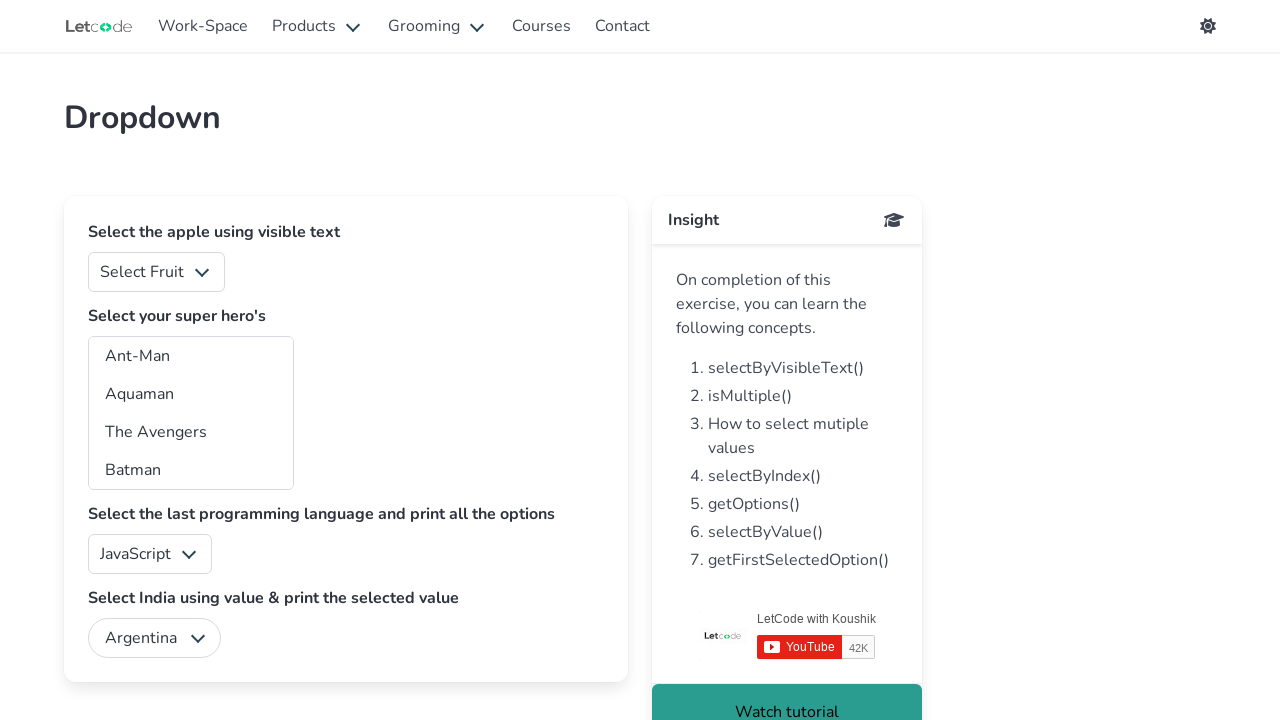

Selected India from country dropdown using value attribute on #country
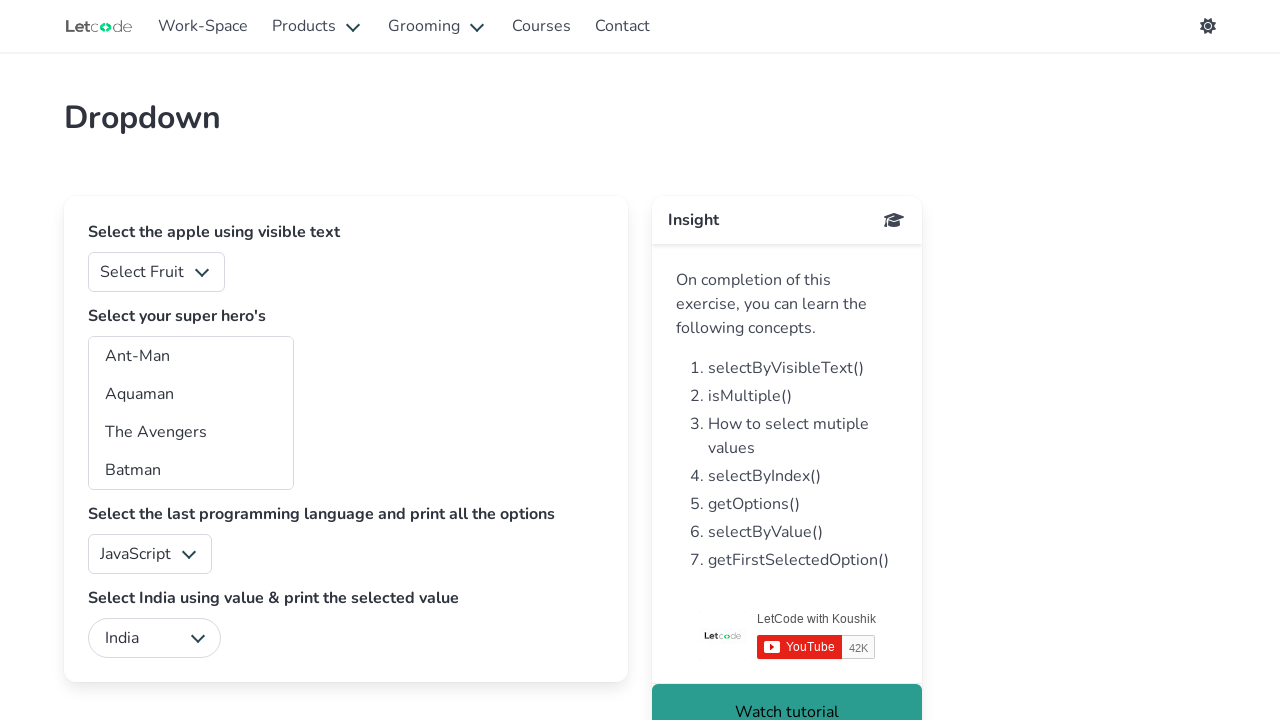

Located the checked option in country dropdown
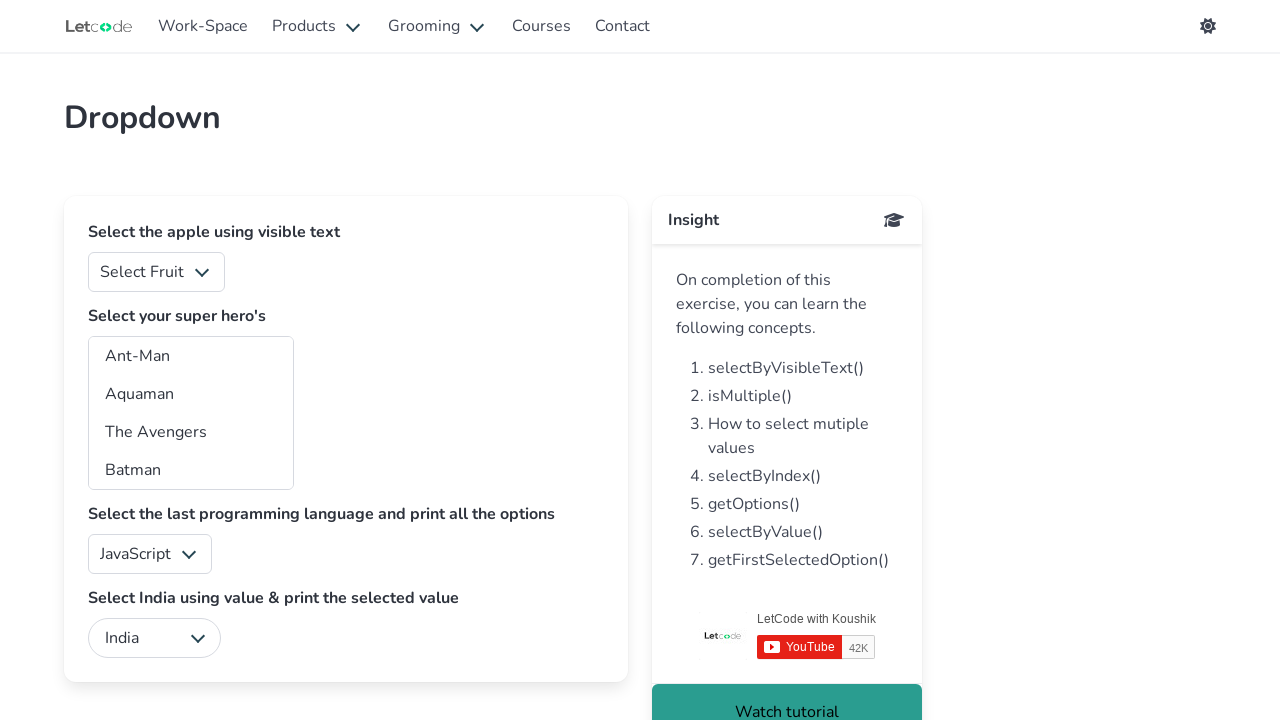

Verified India is the selected option
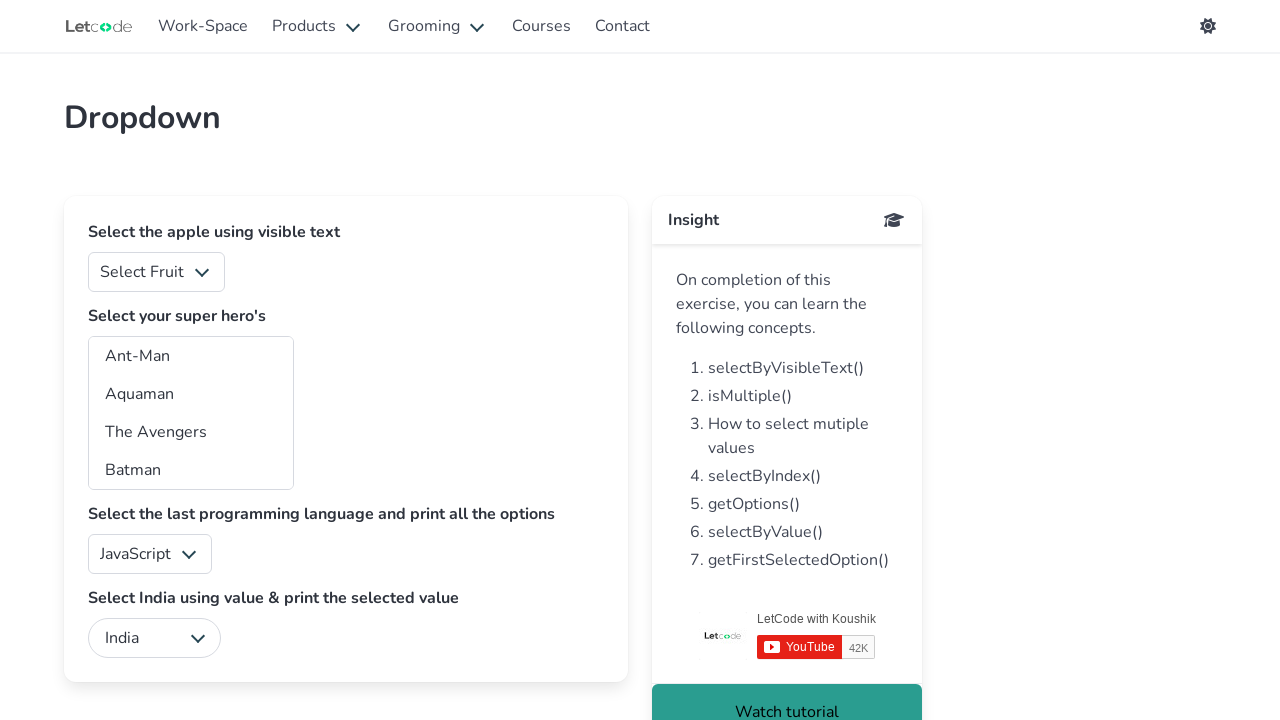

Retrieved all options from country dropdown
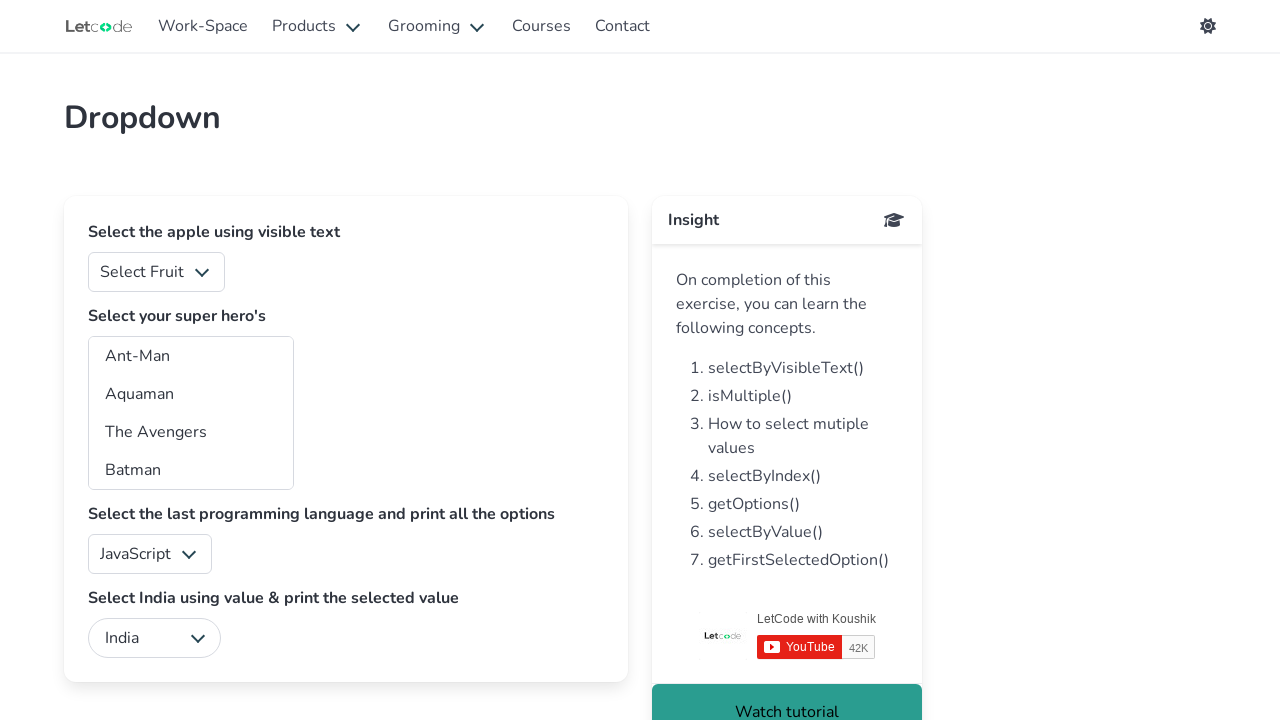

Found Uruguay in the dropdown options
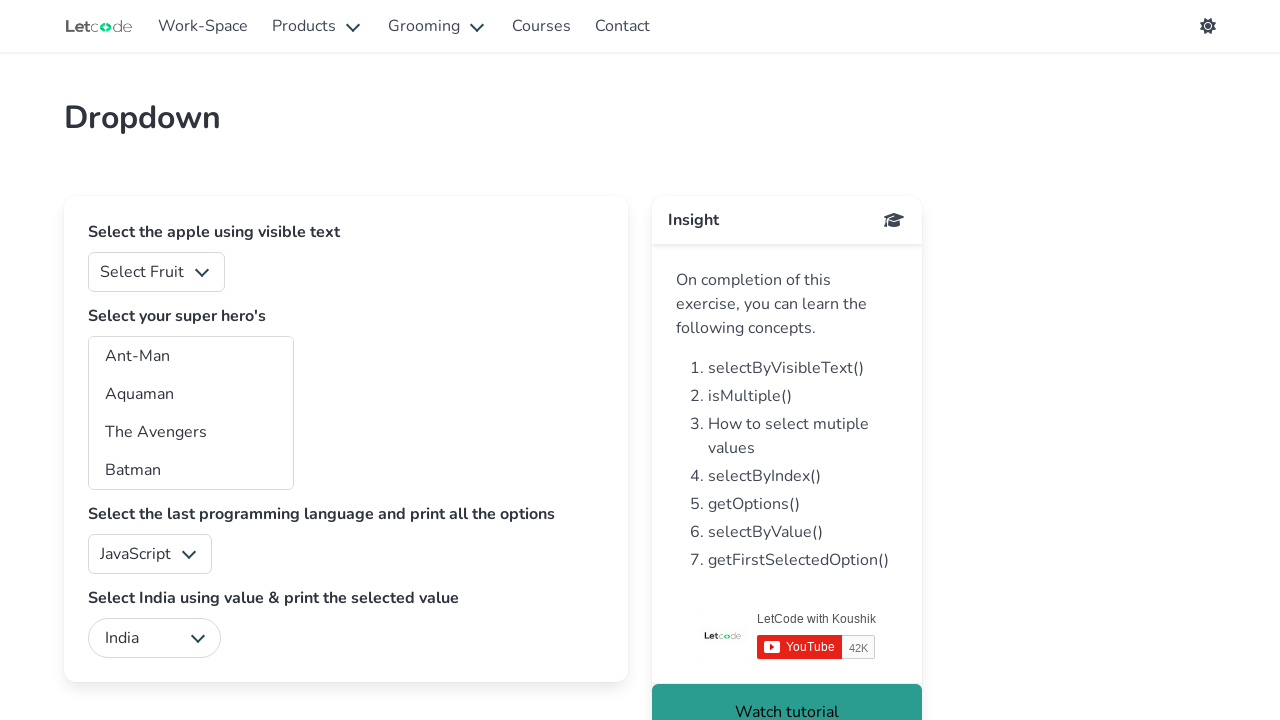

Confirmed Uruguay exists in the country dropdown options
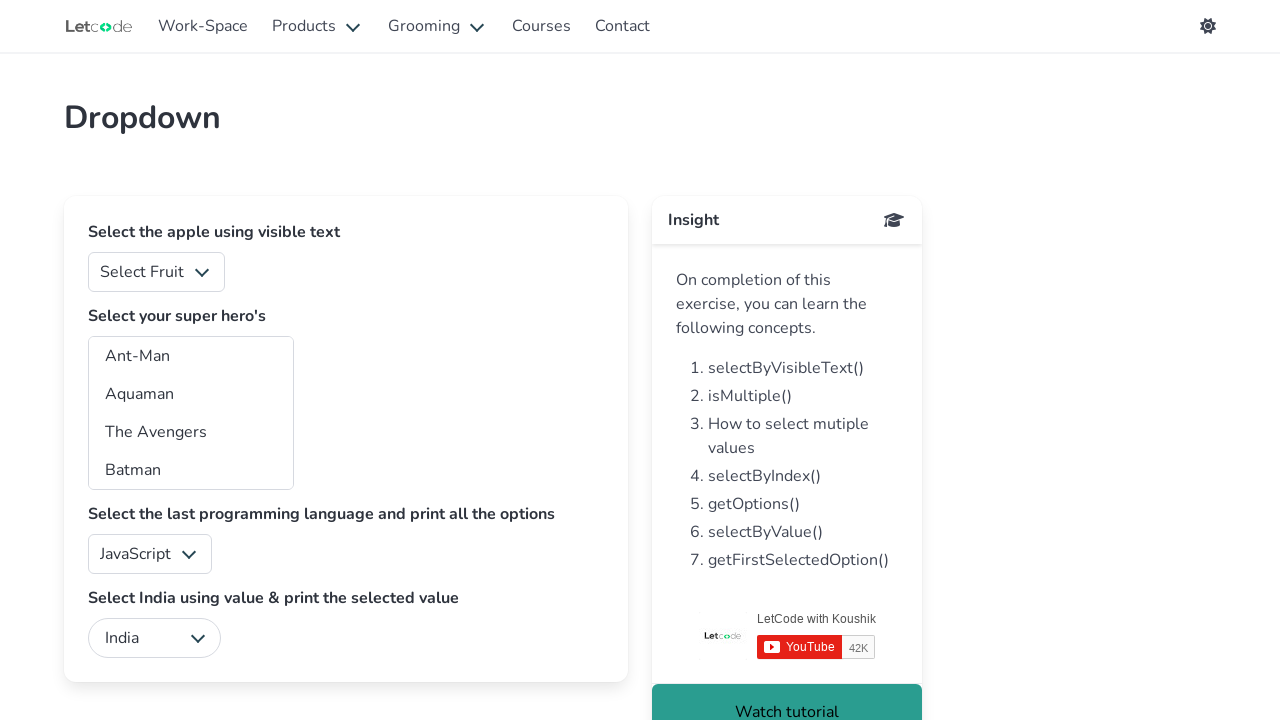

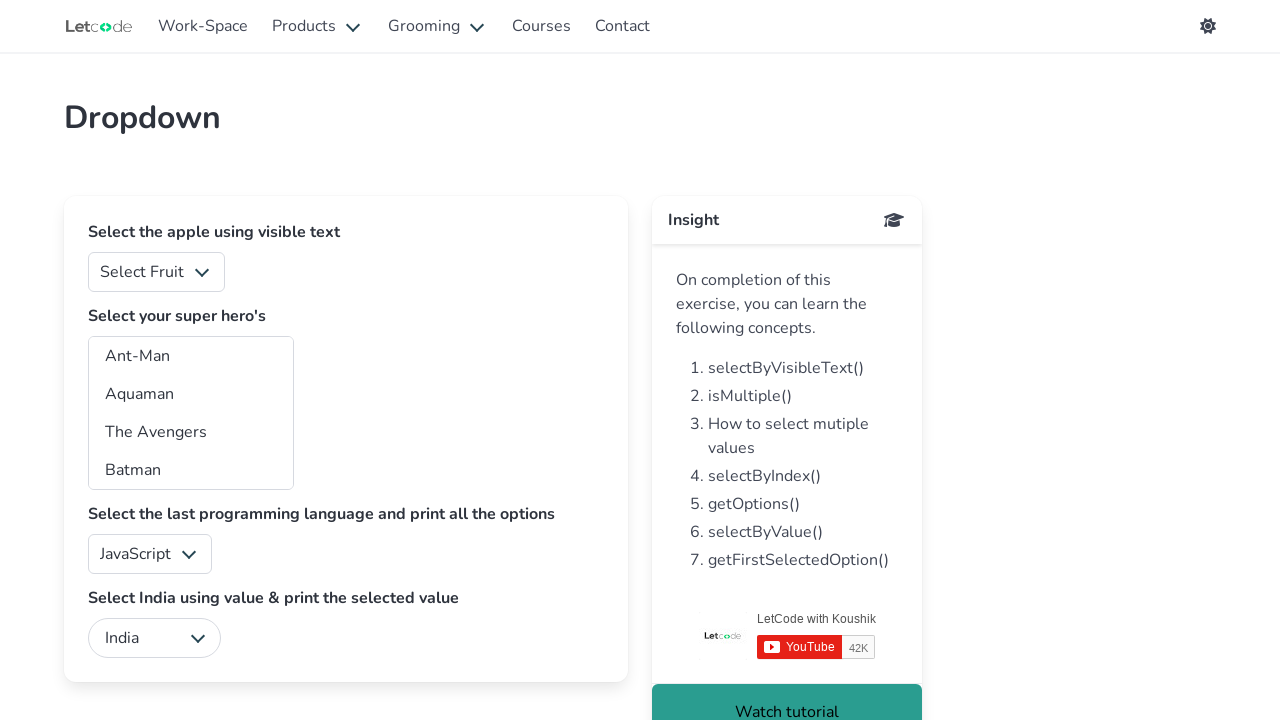